Tests different button click types including double-click, right-click, and regular click on the buttons page.

Starting URL: https://demoqa.com/buttons

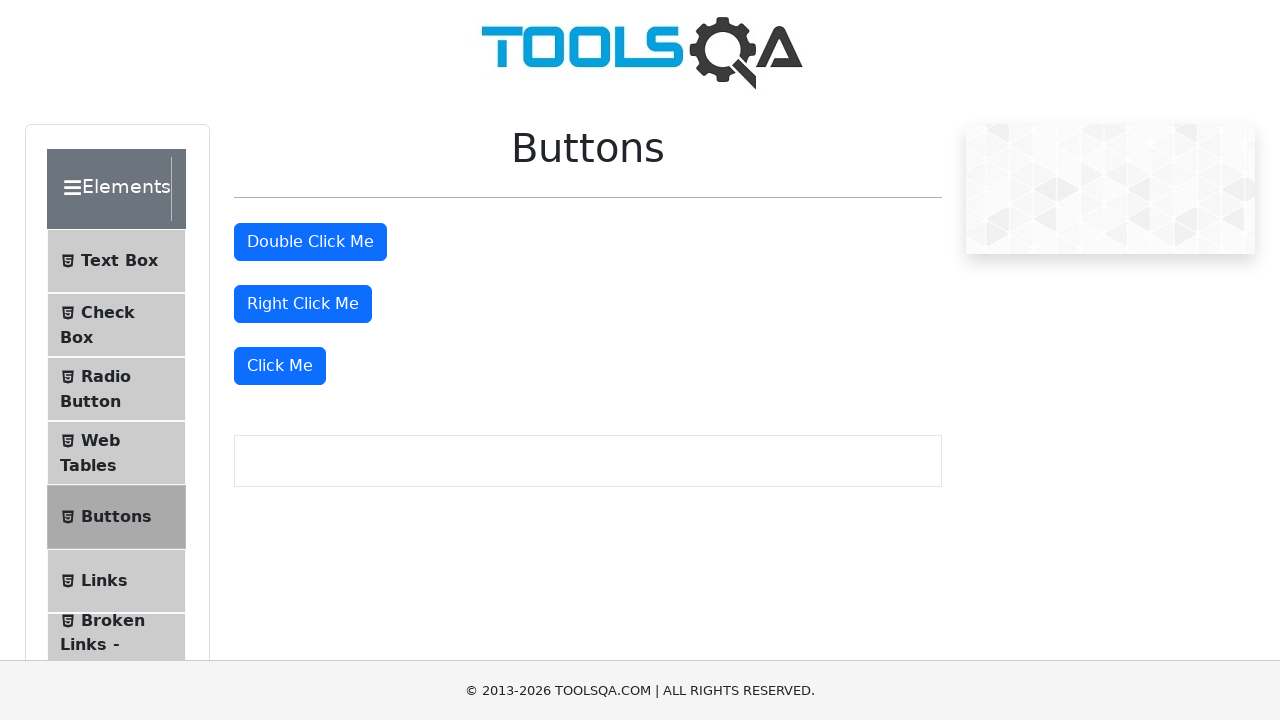

Double-clicked the 'Double Click Me' button at (310, 242) on #doubleClickBtn
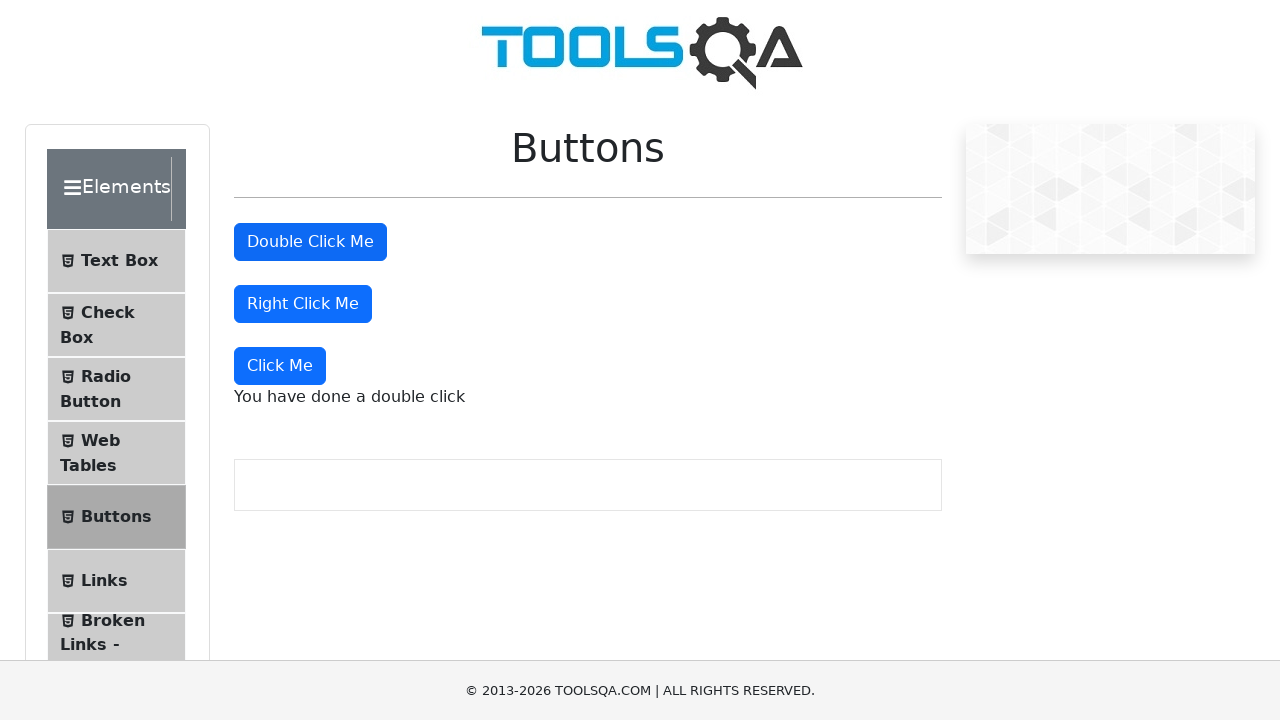

Right-clicked the 'Right Click Me' button at (303, 304) on #rightClickBtn
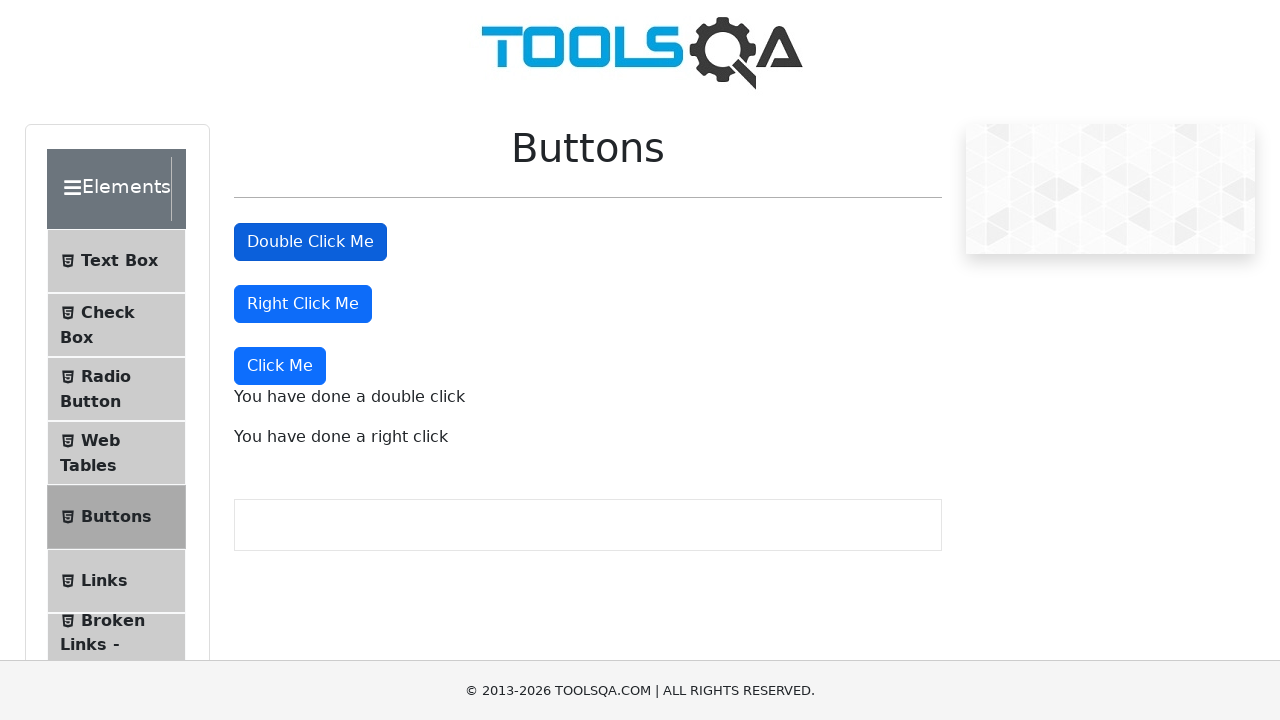

Clicked the dynamic 'Click Me' button at (280, 366) on text=Click Me >> nth=2
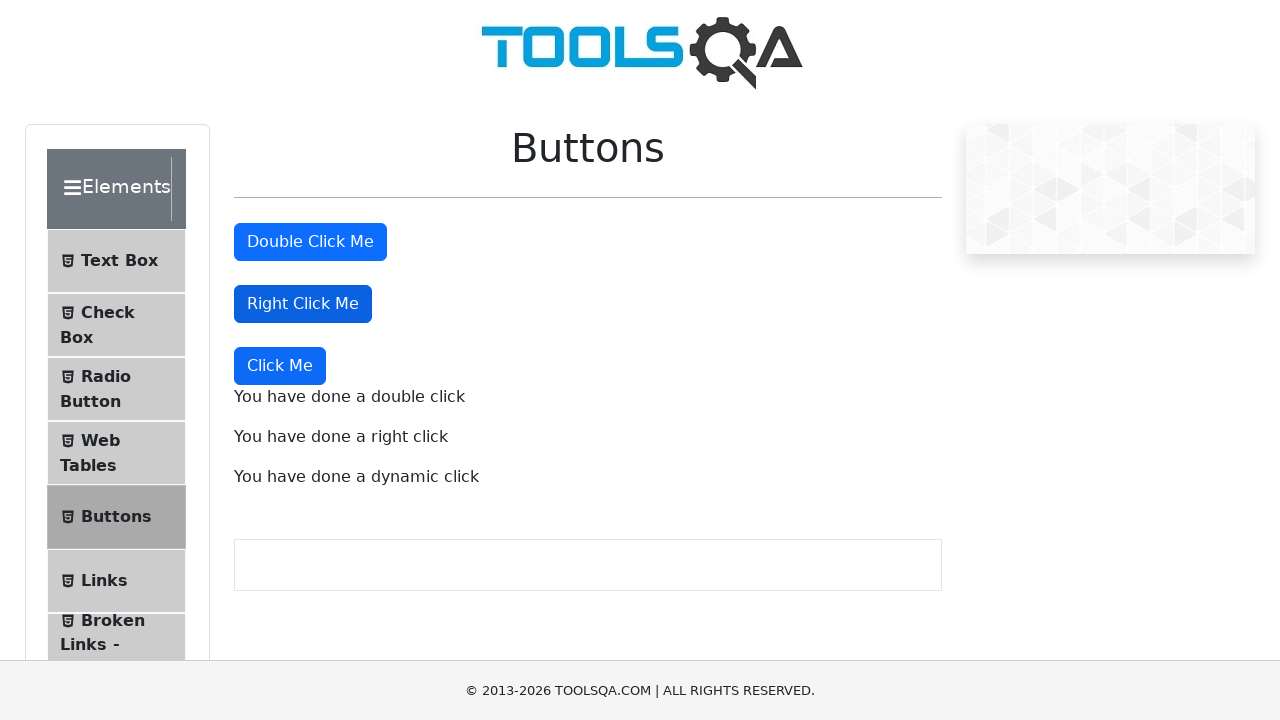

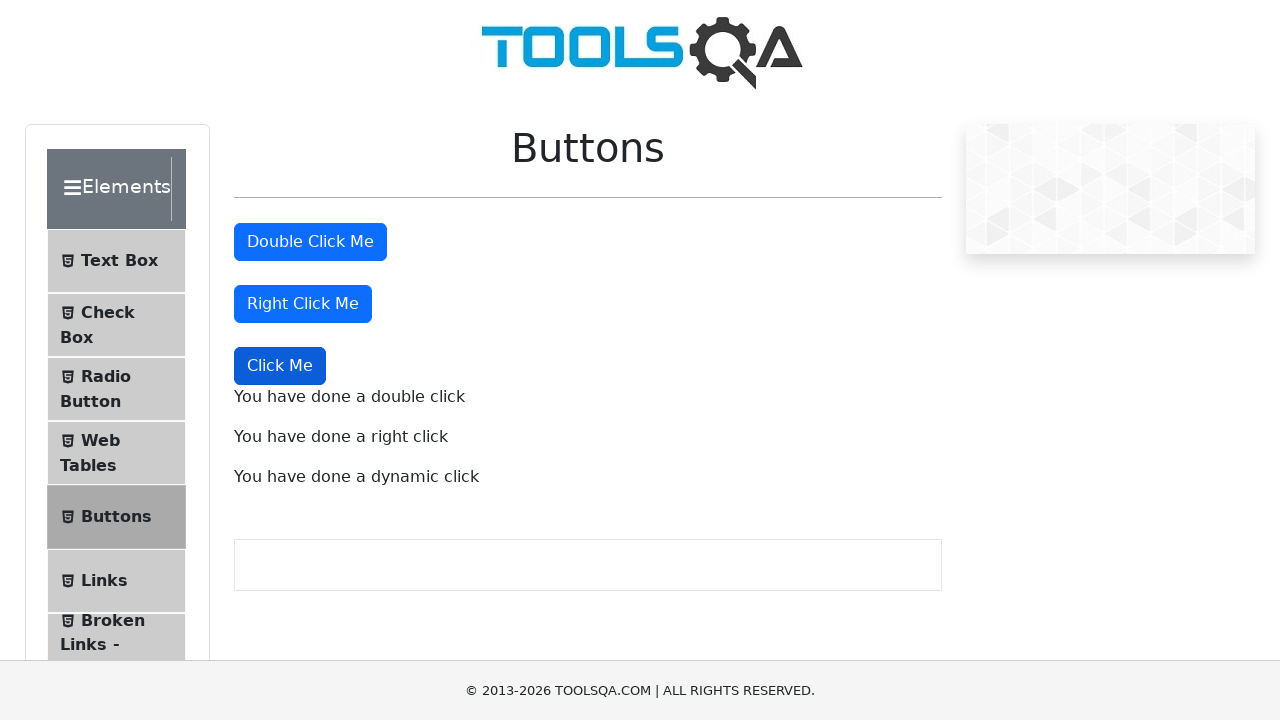